Tests the search functionality on python.org by entering "pycon" in the search box and submitting the search form to verify results are returned.

Starting URL: https://www.python.org

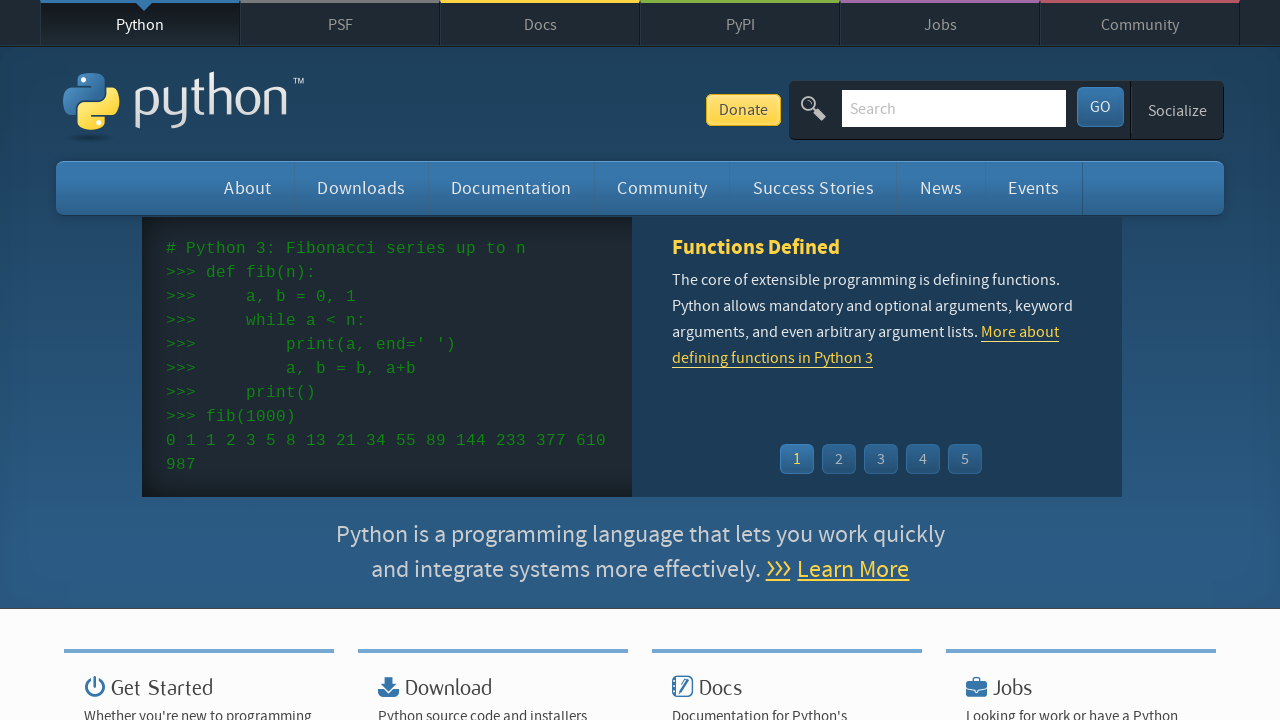

Filled search box with 'pycon' on input[name='q']
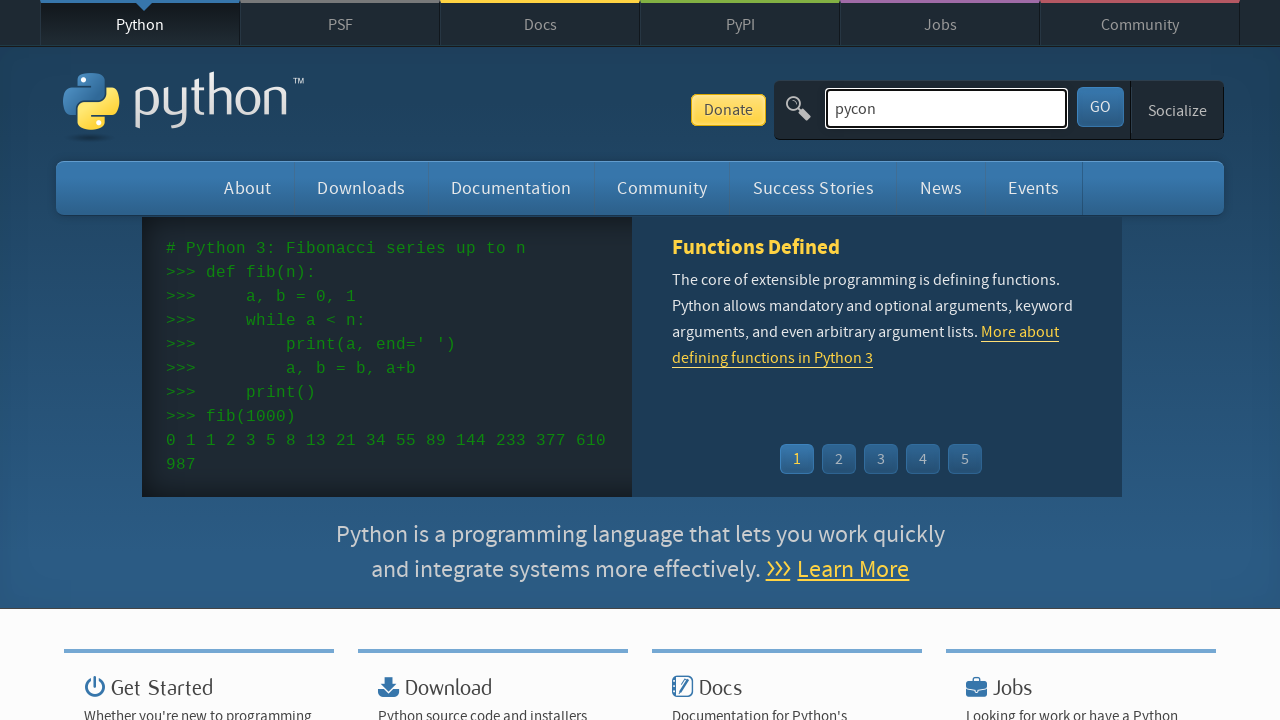

Submitted search form by pressing Enter on input[name='q']
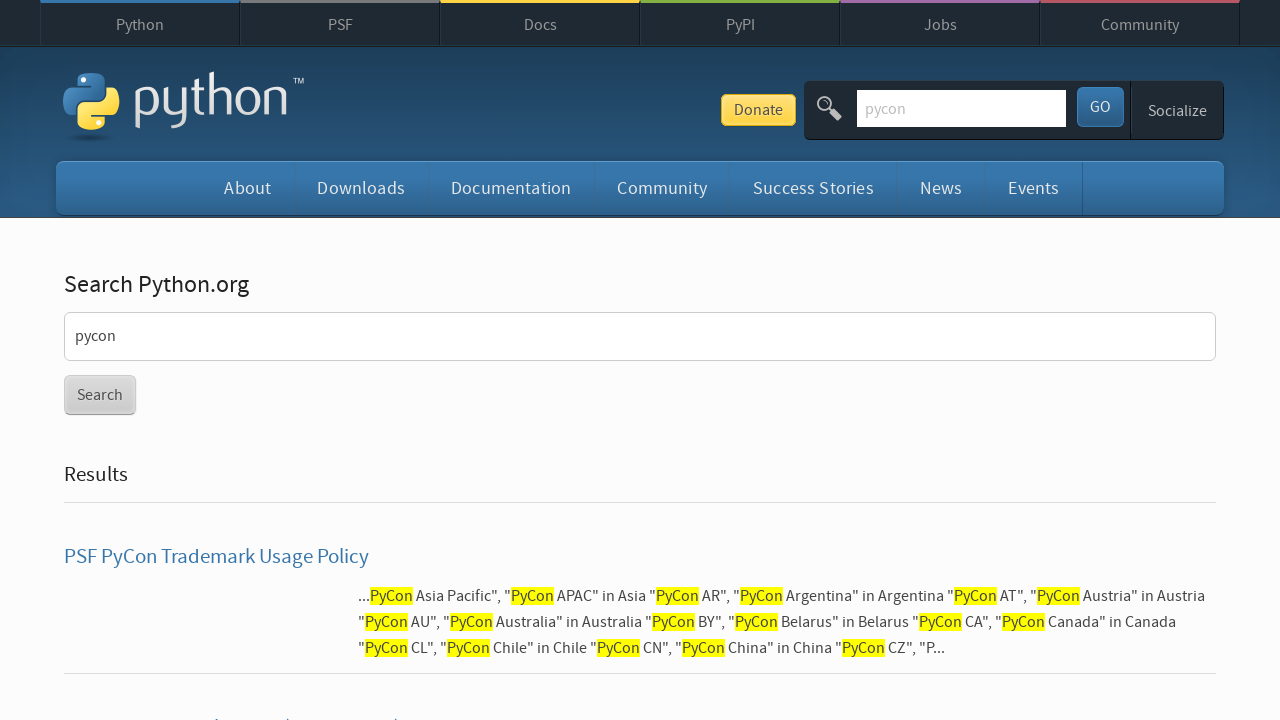

Search results page loaded with network idle
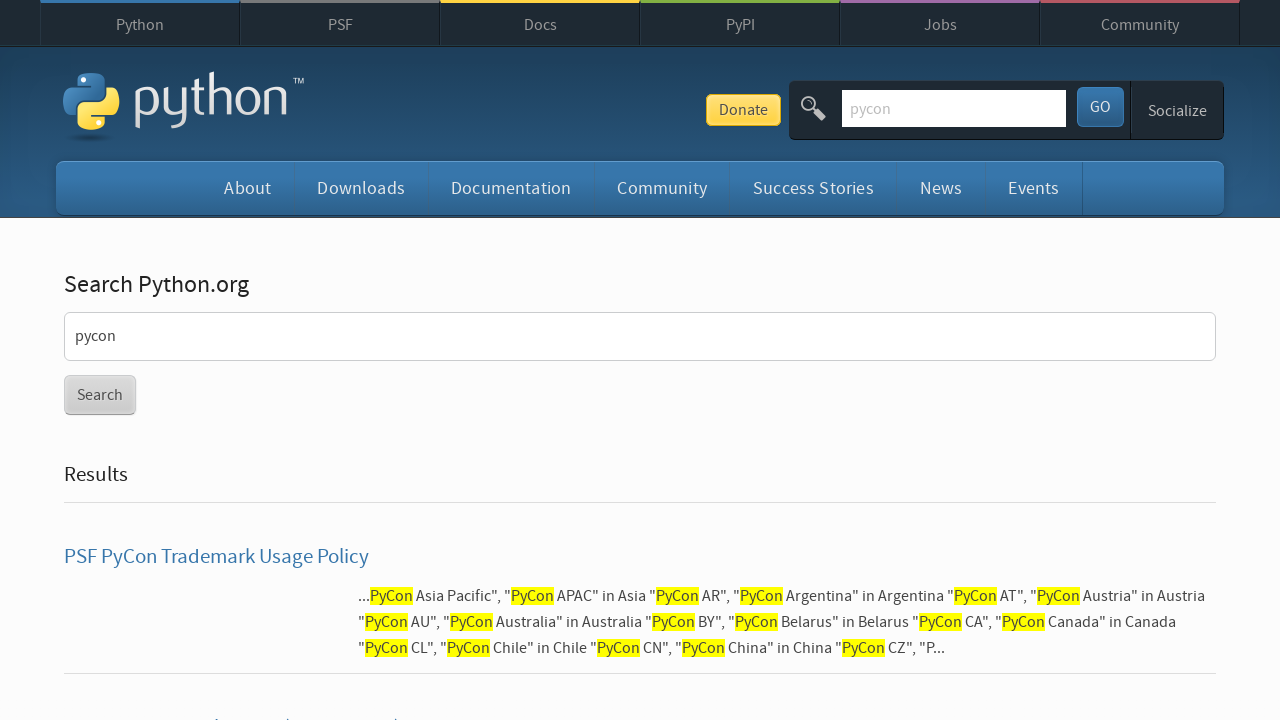

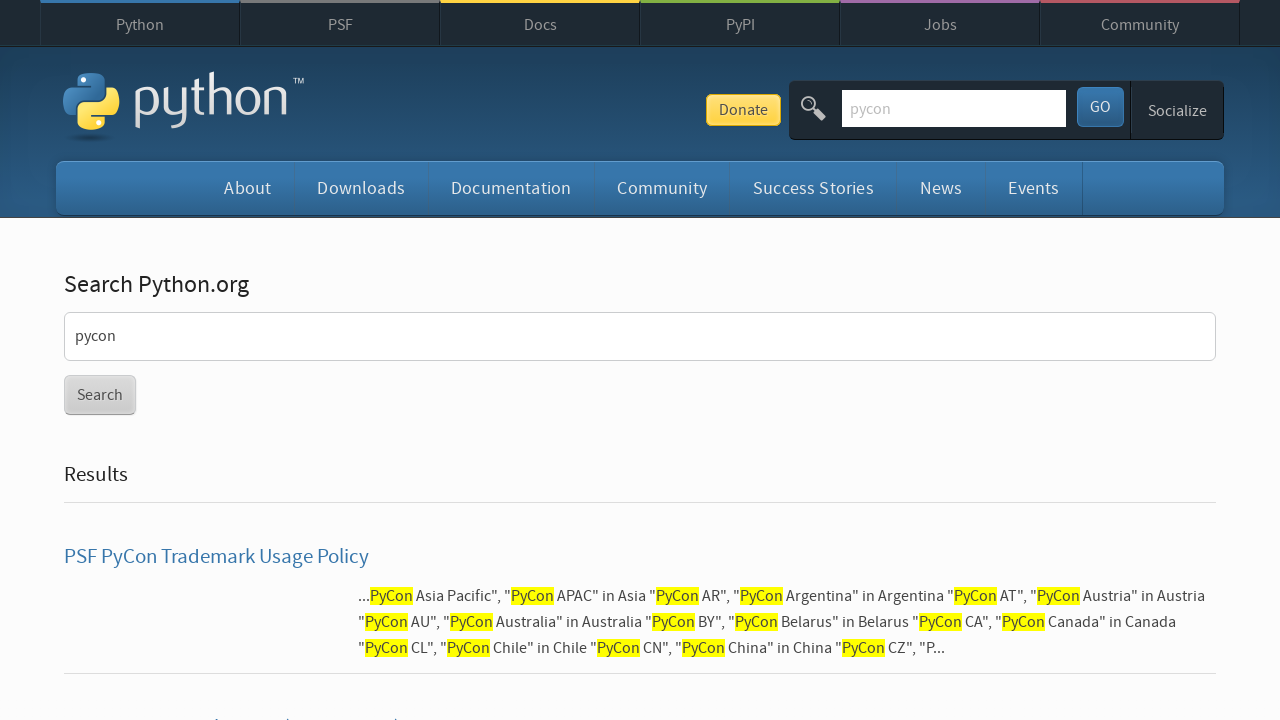